Tests a signup/contact form by filling in first name, last name, and email fields, then submitting the form.

Starting URL: https://secure-retreat-92358.herokuapp.com/

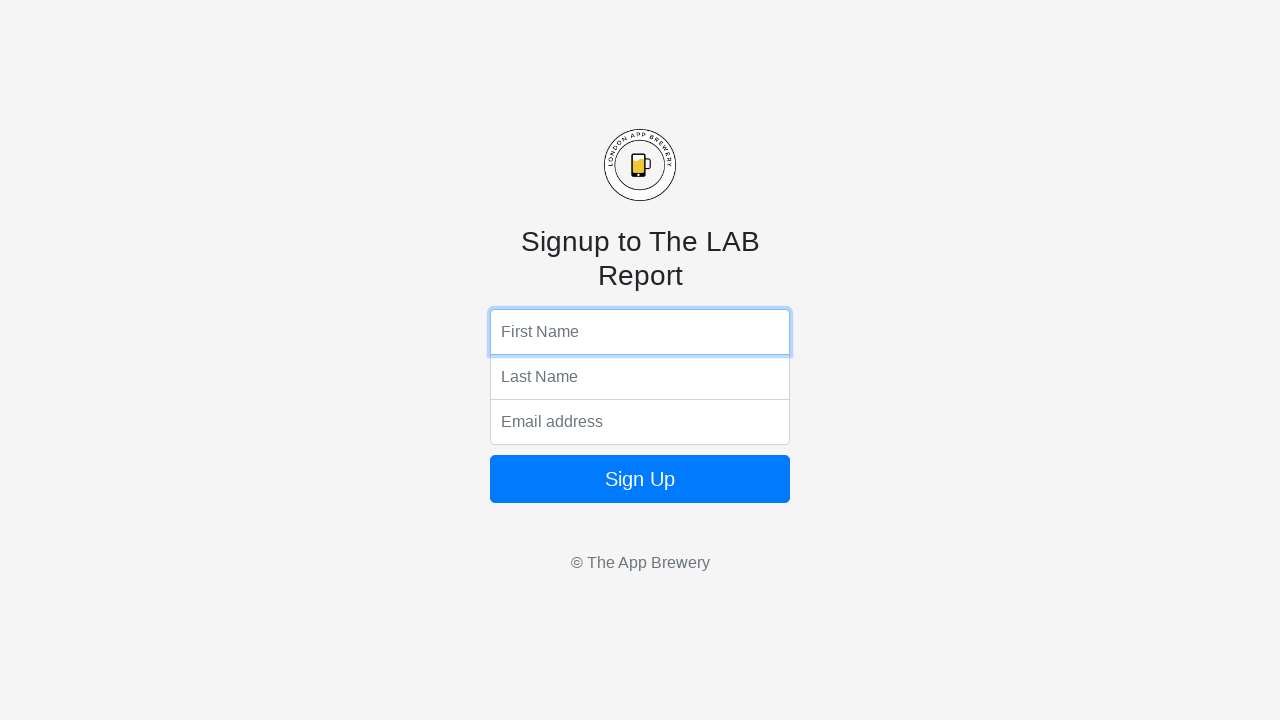

Navigated to signup form page
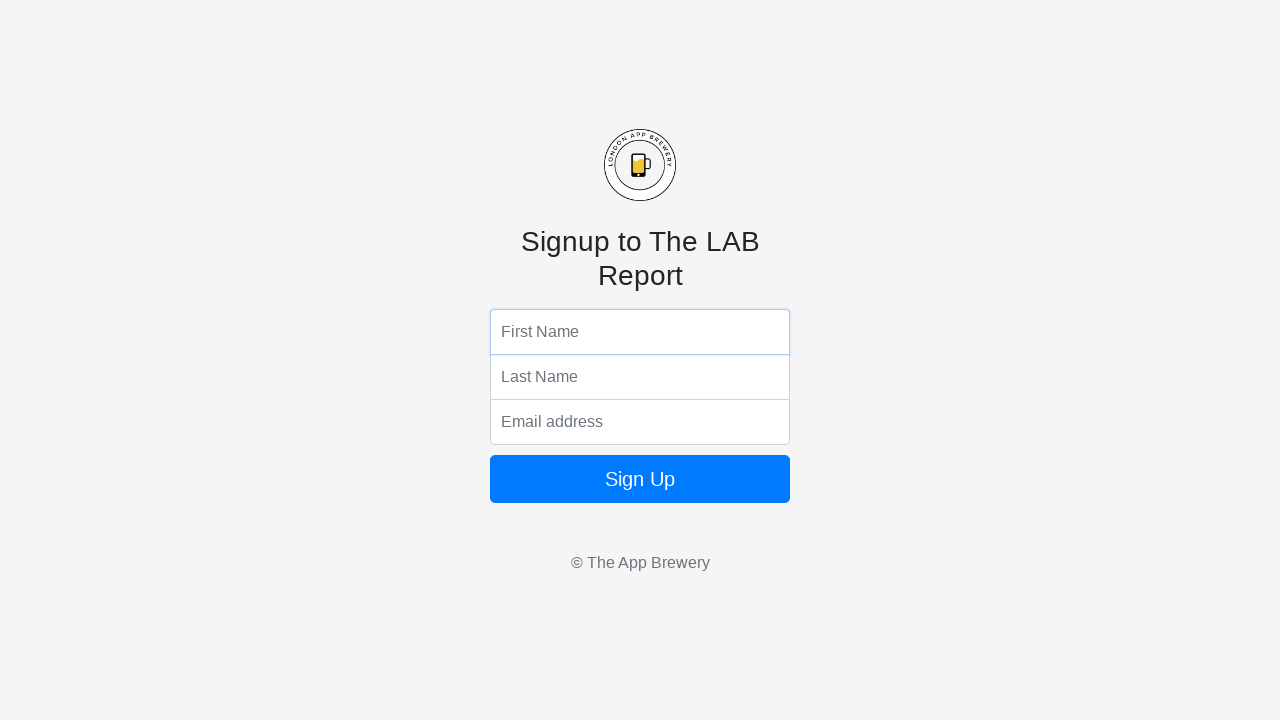

Filled first name field with 'Marcus' on input[name='fName']
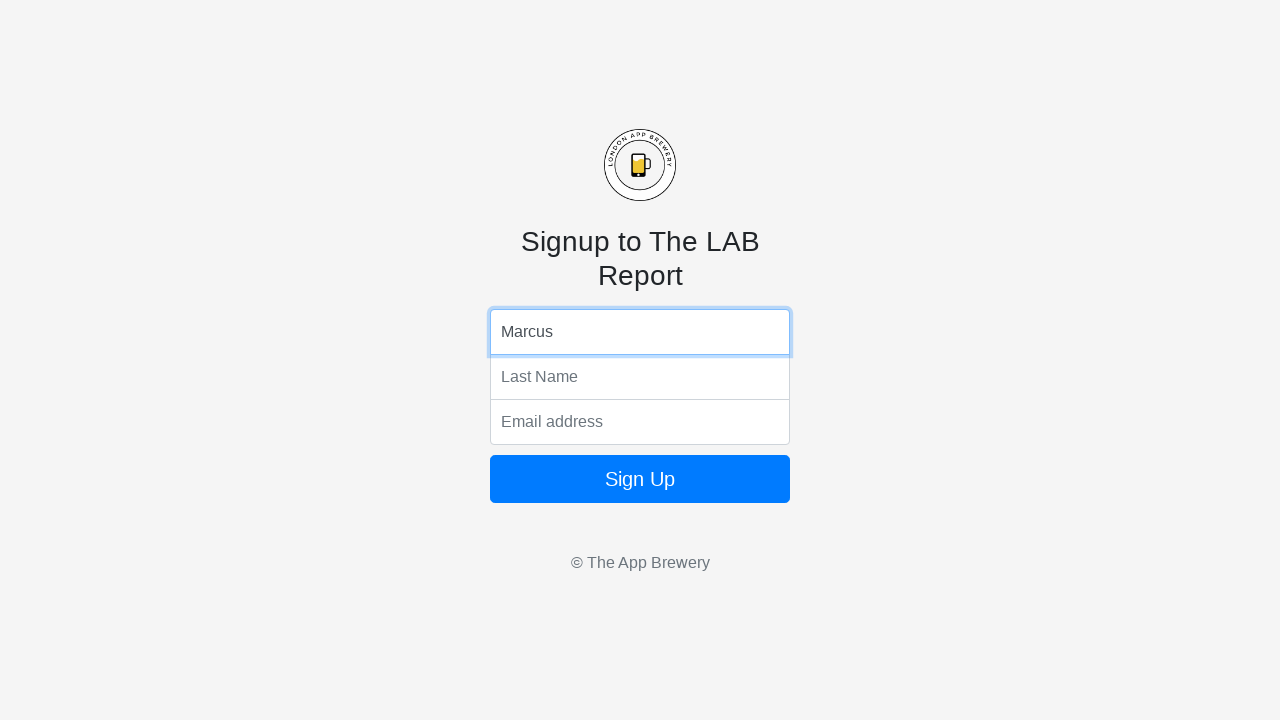

Filled last name field with 'Thompson' on input[name='lName']
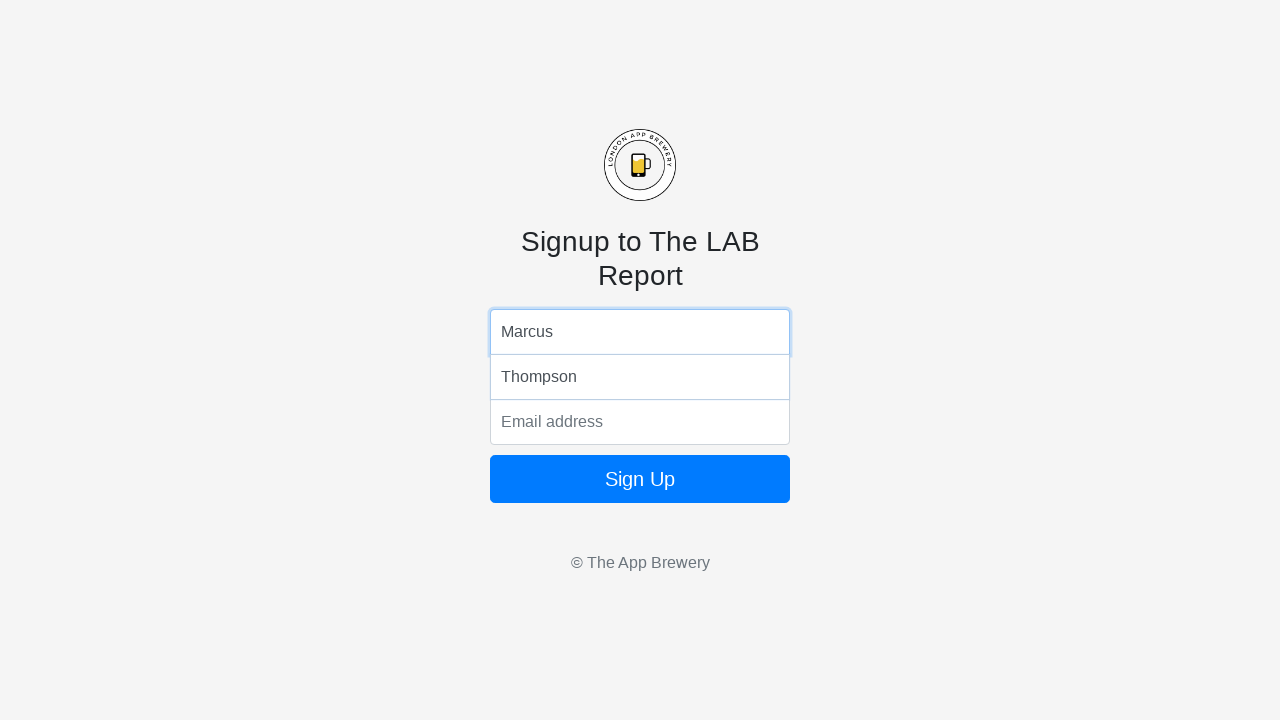

Filled email field with 'marcus.thompson@example.com' on input[name='email']
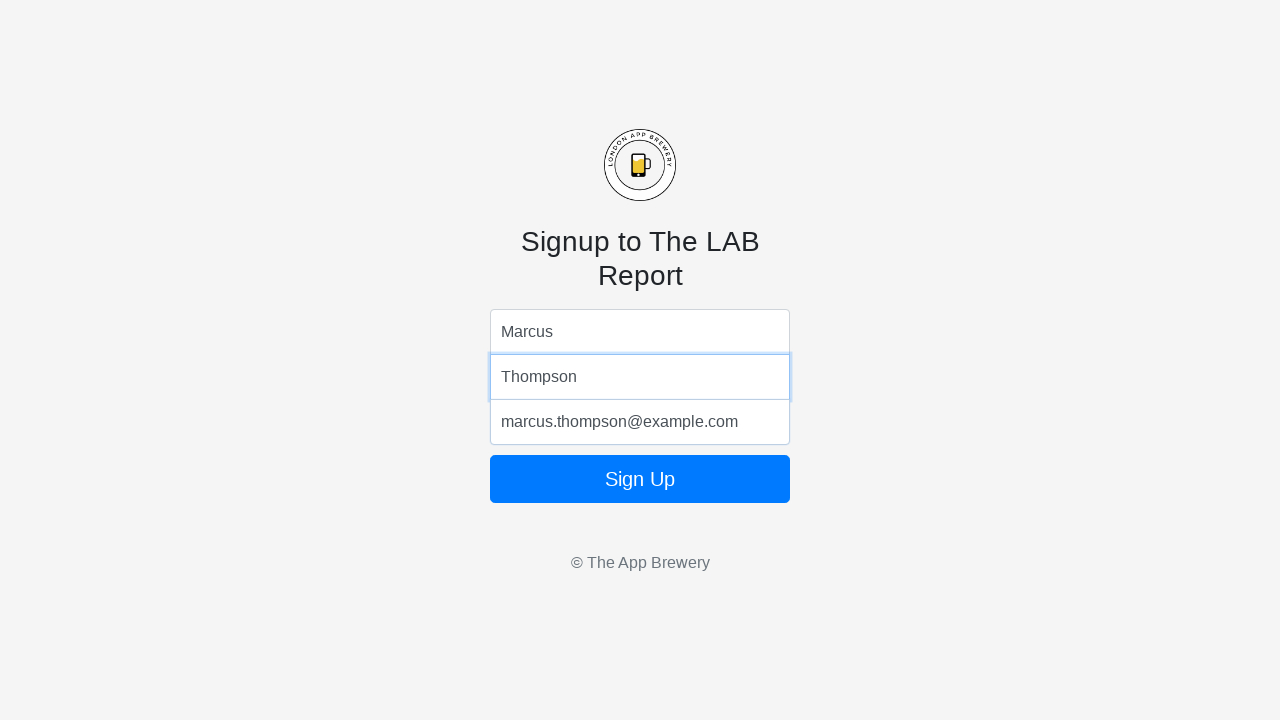

Clicked form submit button at (640, 479) on form button
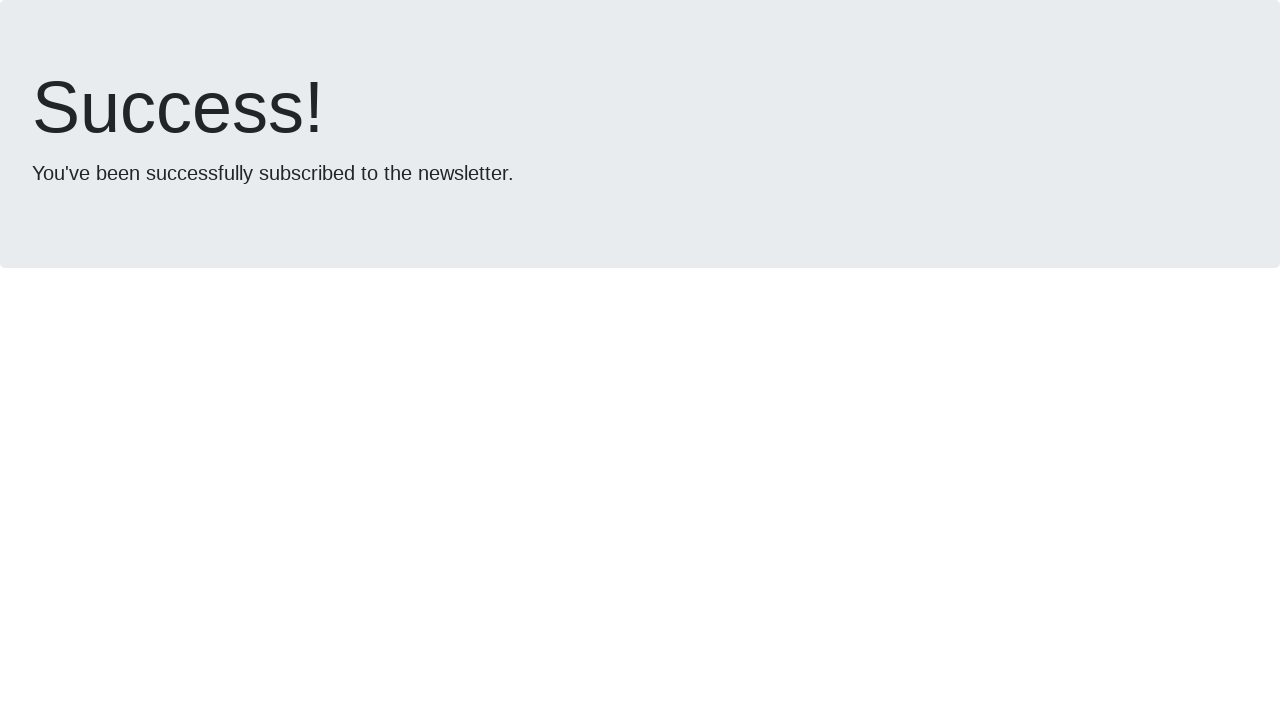

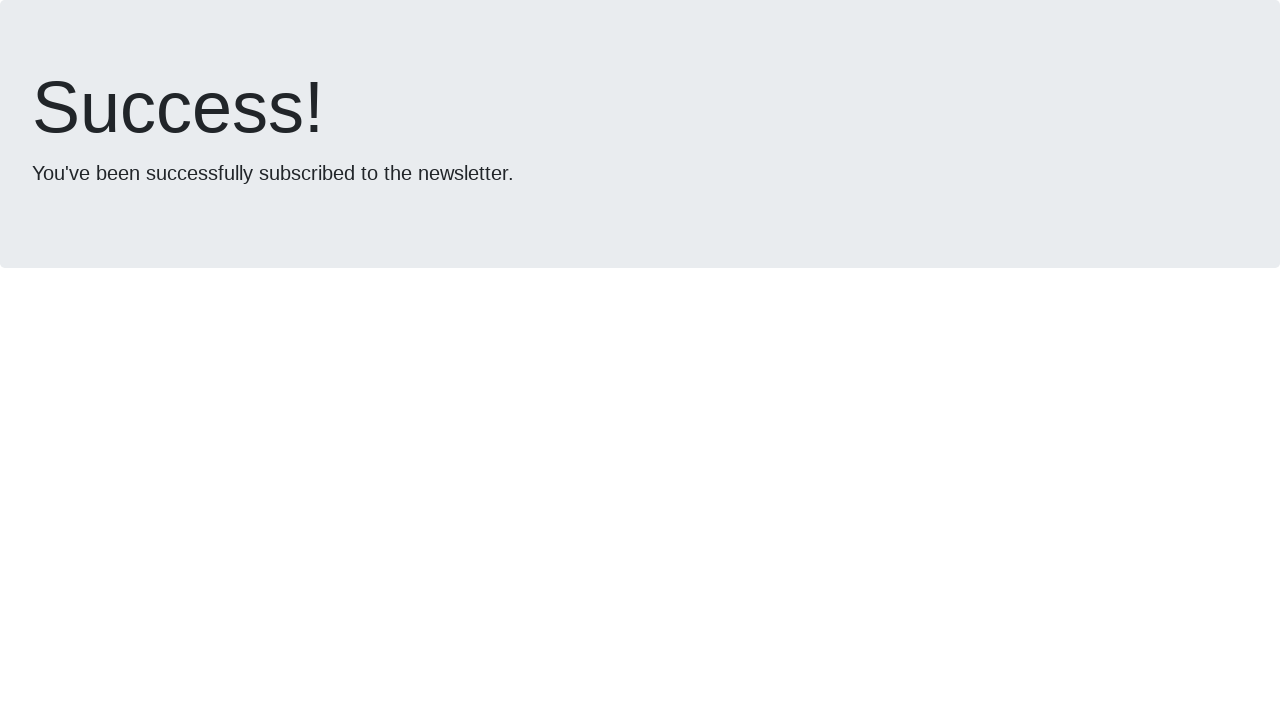